Tests navigation on DemoQA site by clicking on Elements card, interacting with radio buttons, navigating to buttons section, and using browser back navigation.

Starting URL: https://demoqa.com/

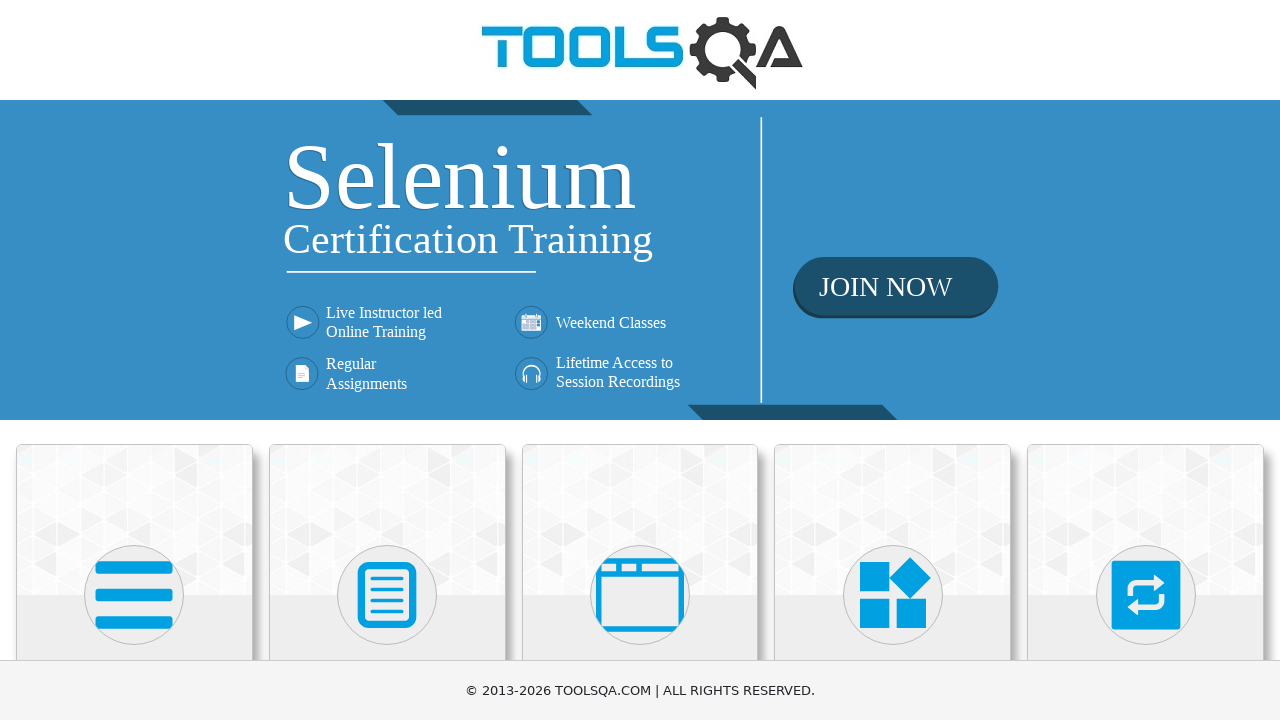

Footer element loaded and verified
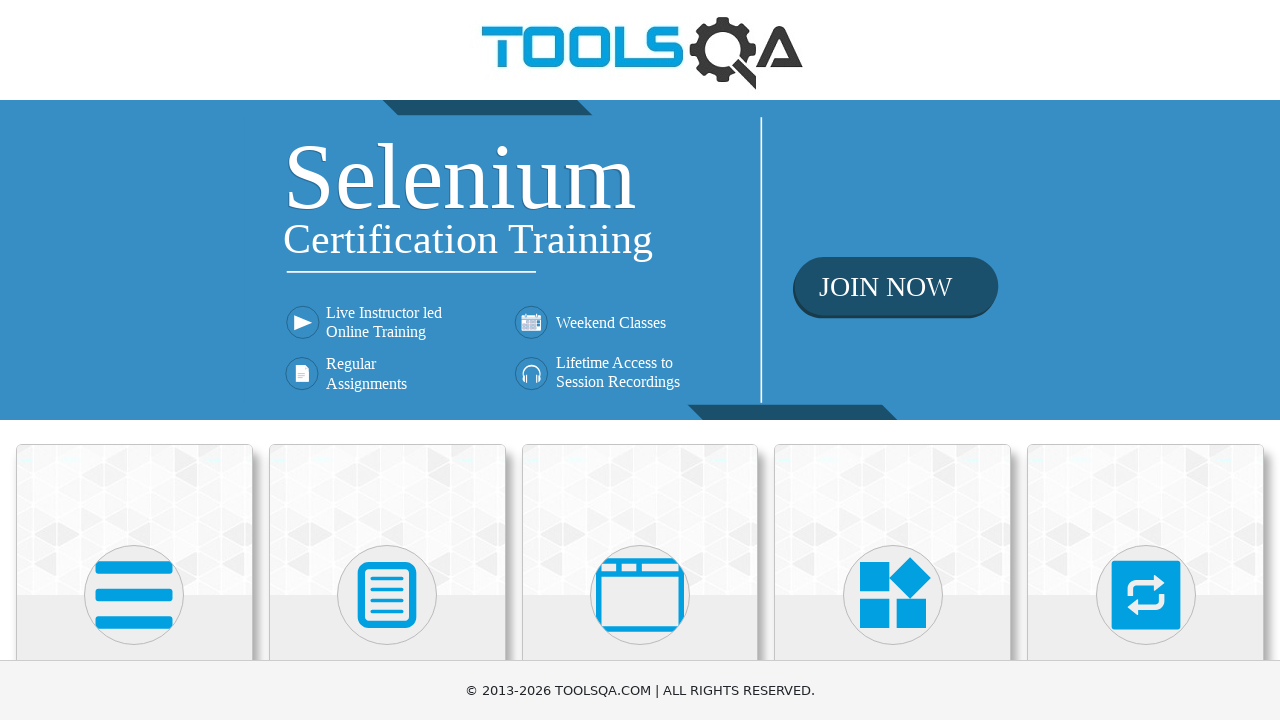

Clicked on Elements card at (134, 520) on .card-up
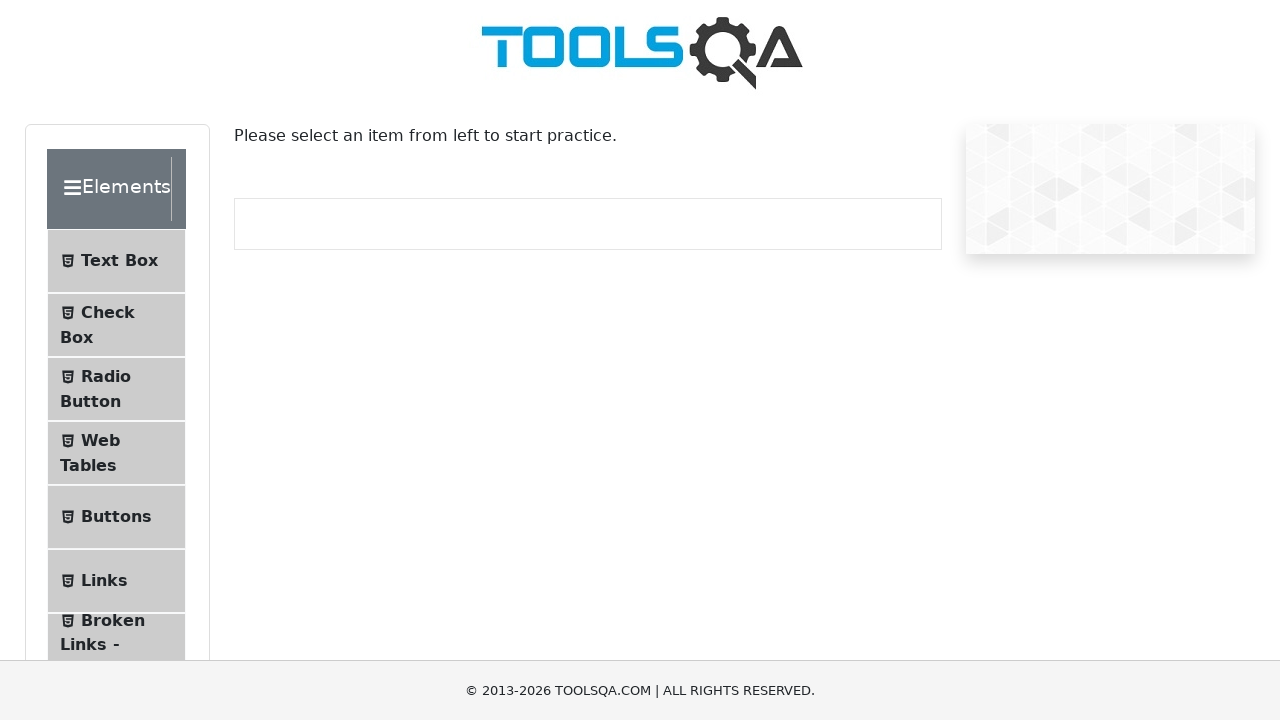

Clicked on Radio Button menu item at (116, 389) on [id='item-2']
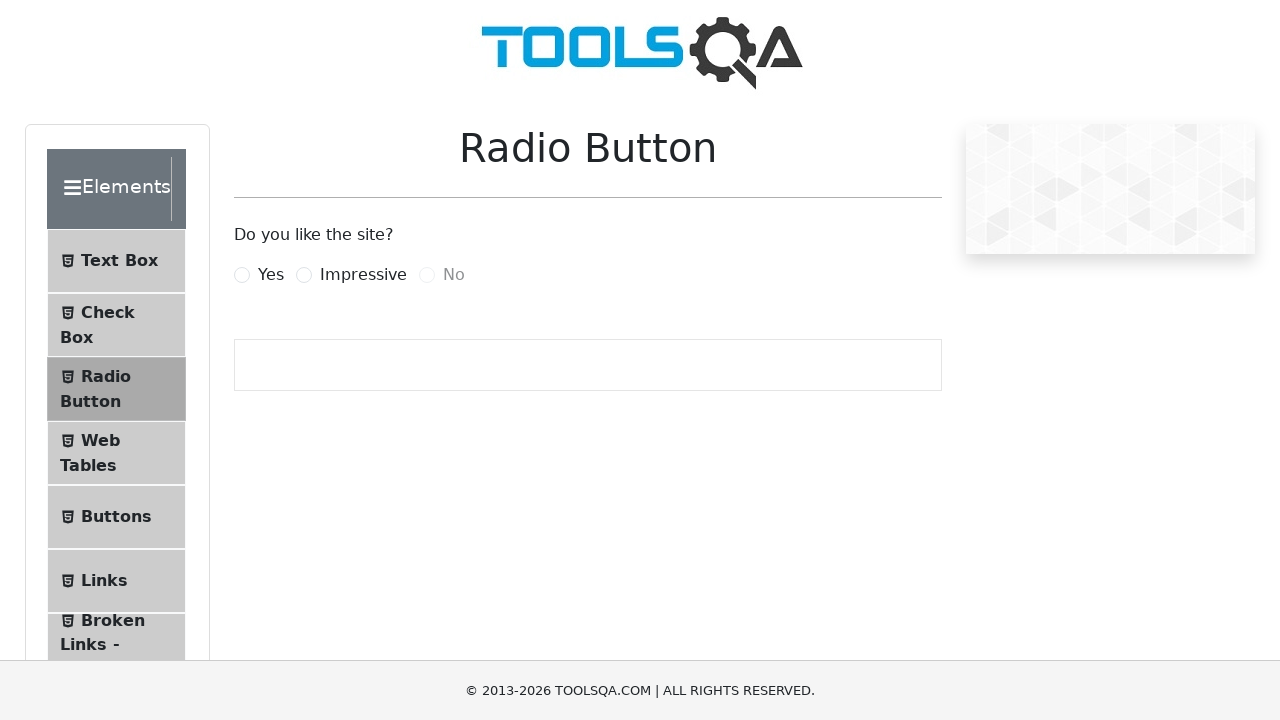

Selected Impressive radio button at (363, 275) on label[for='impressiveRadio']
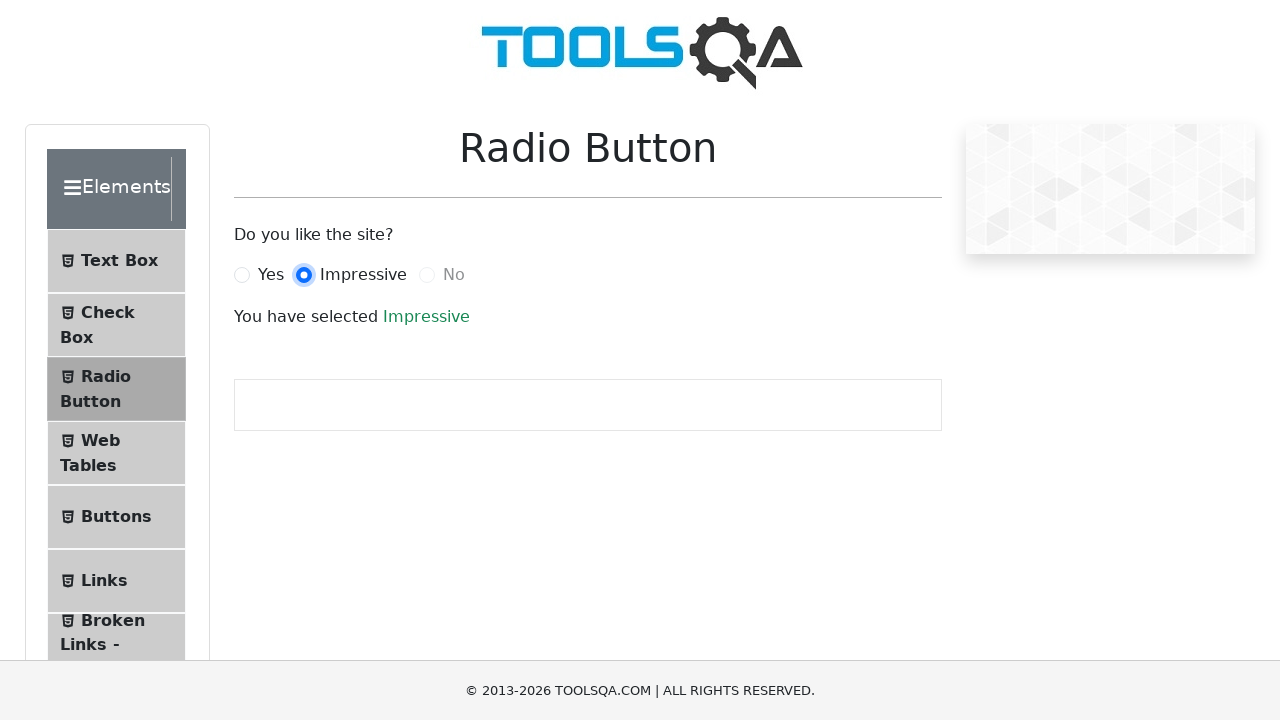

Navigated to Buttons section at (116, 517) on li:nth-child(5)
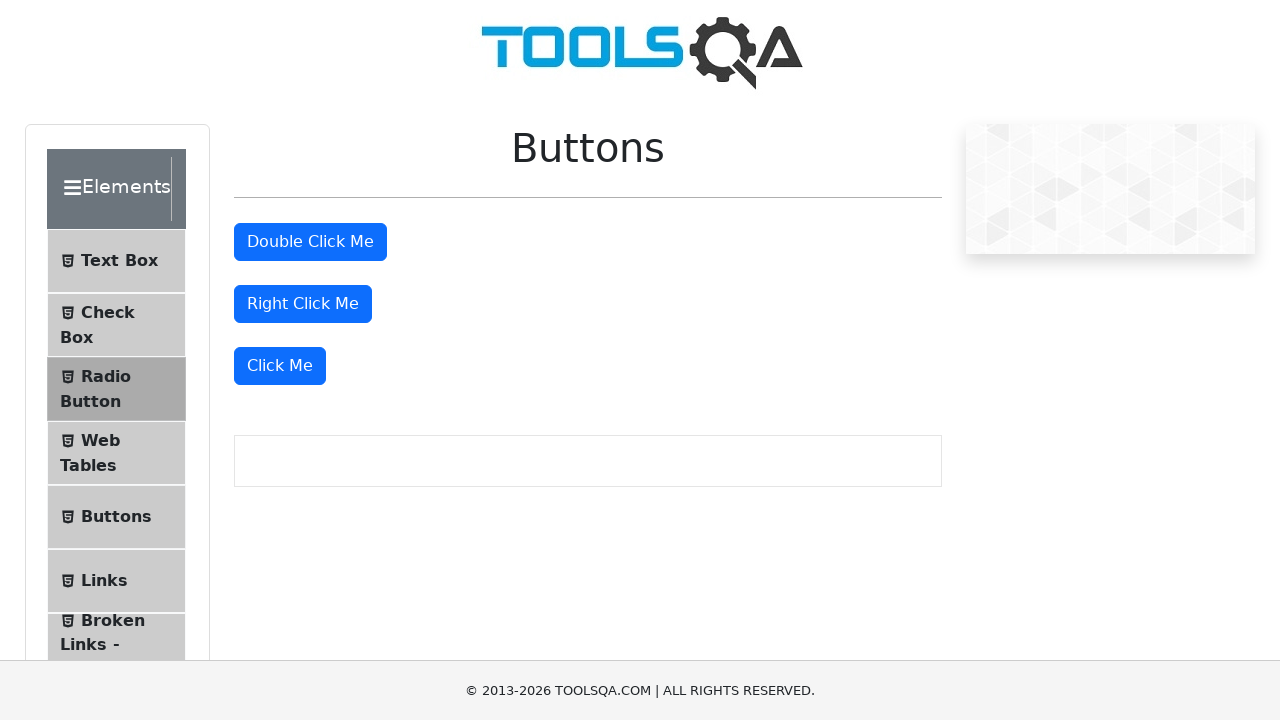

Double clicked the Double Click button at (310, 242) on #doubleClickBtn
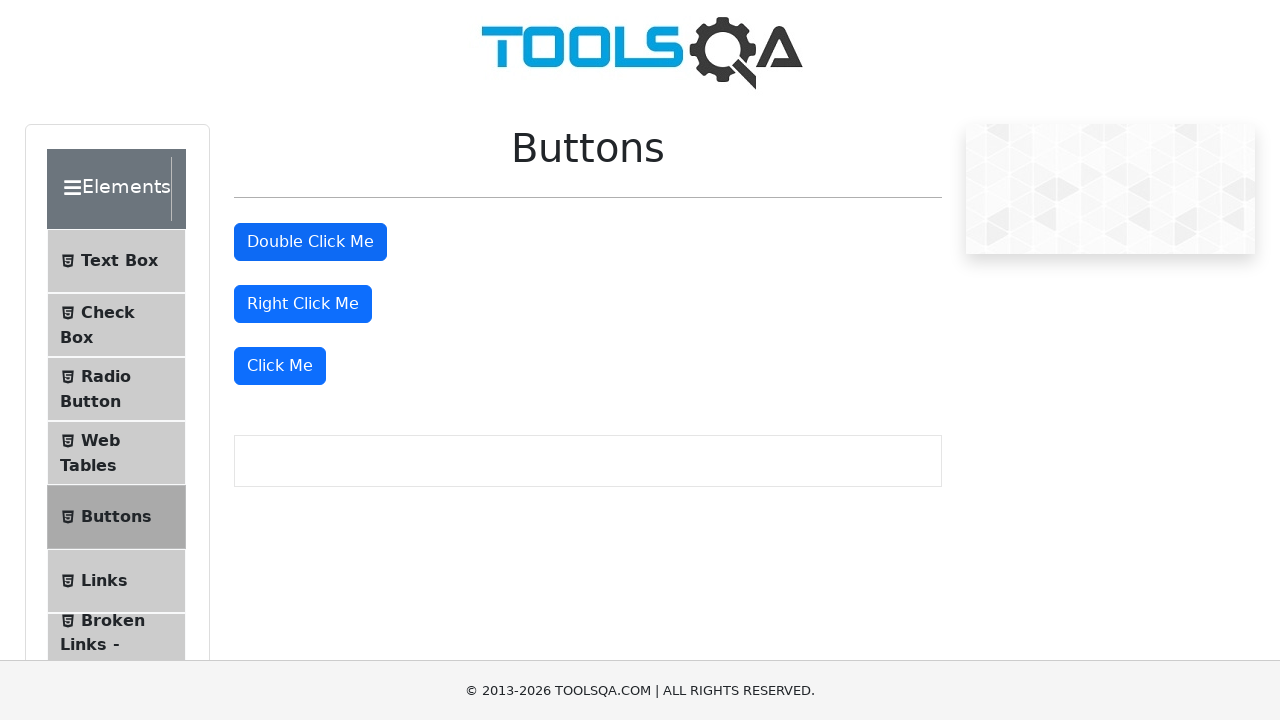

Navigated back to previous page
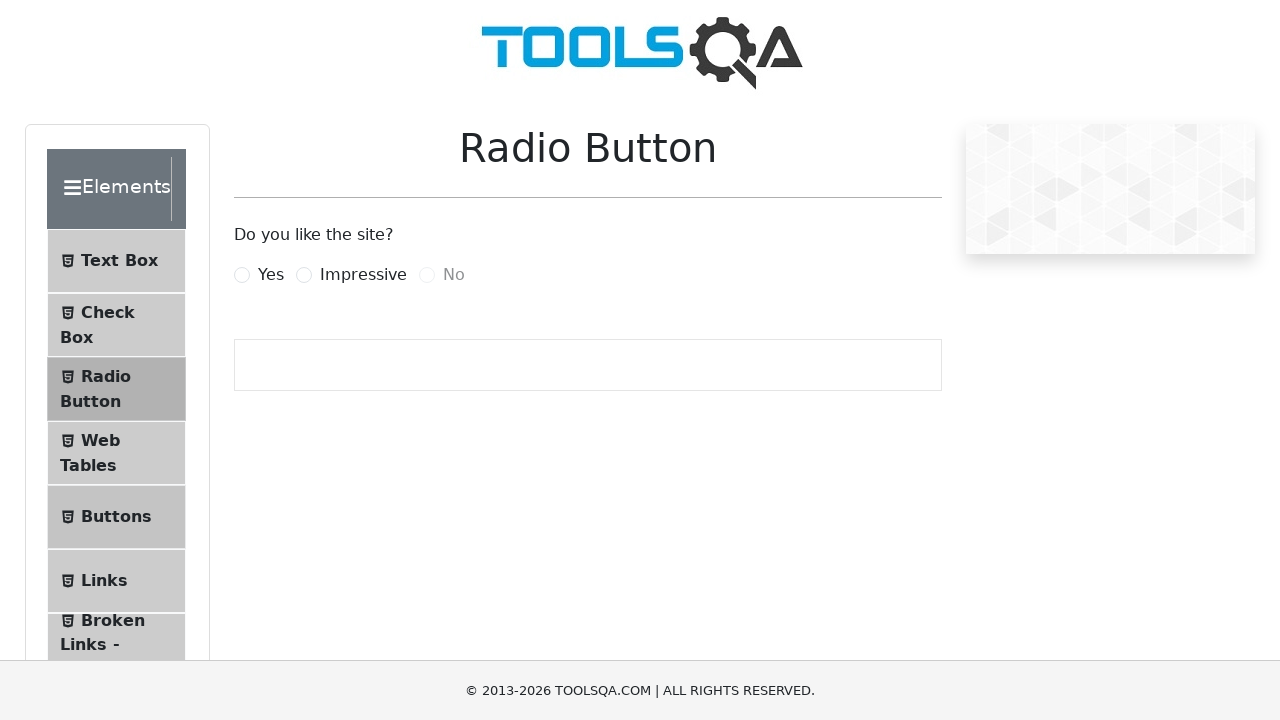

Navigated back to home page
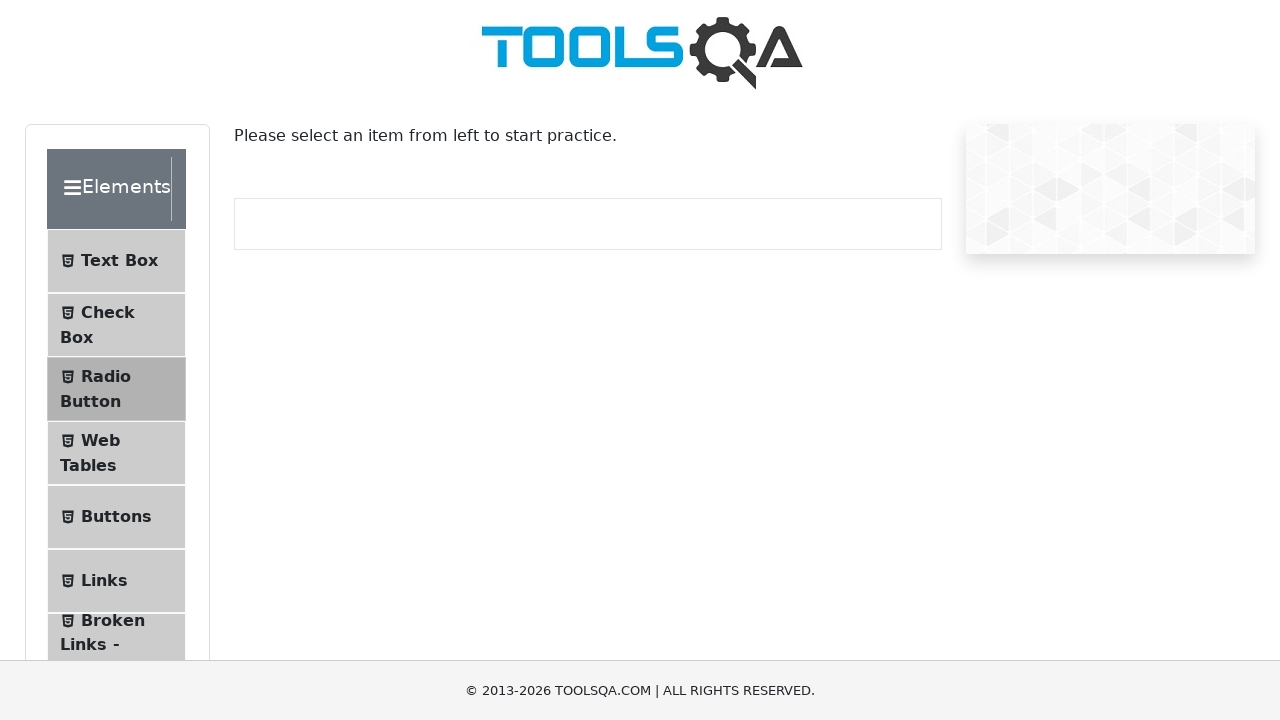

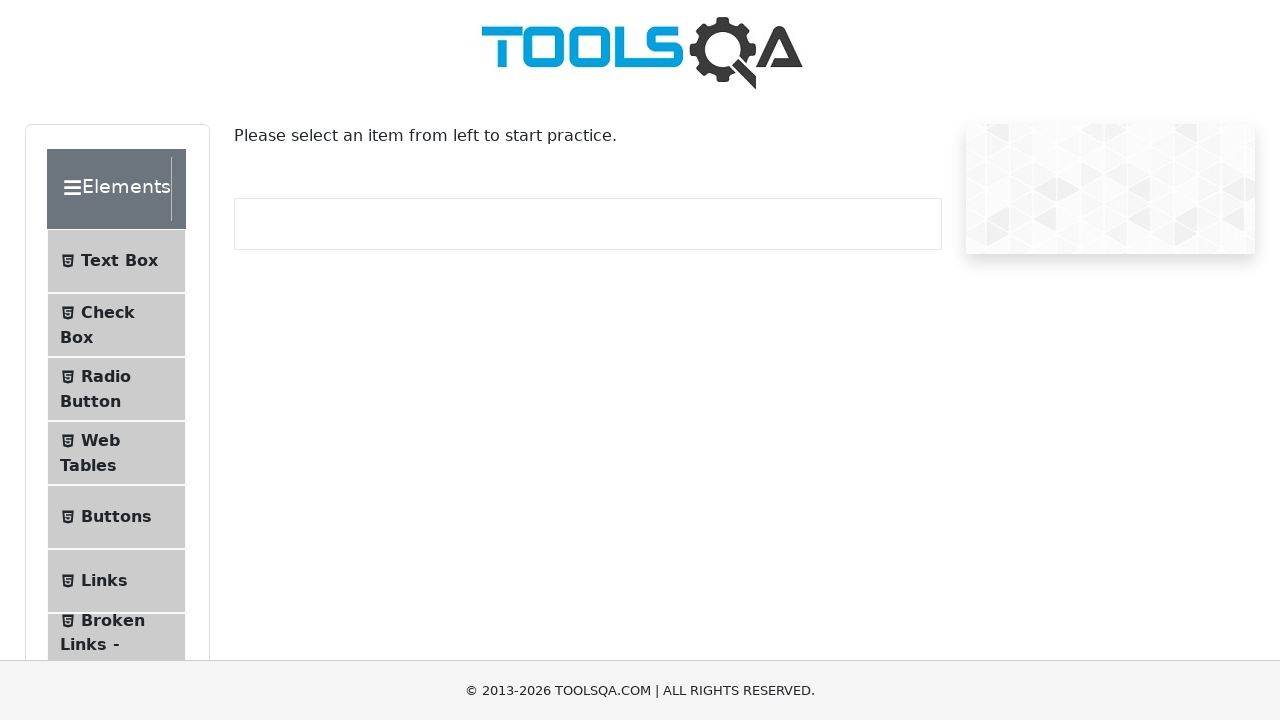